Tests USPS website navigation by hovering over the Send tab and clicking on "Schedule a Pickup" option from the dropdown menu

Starting URL: https://www.usps.com

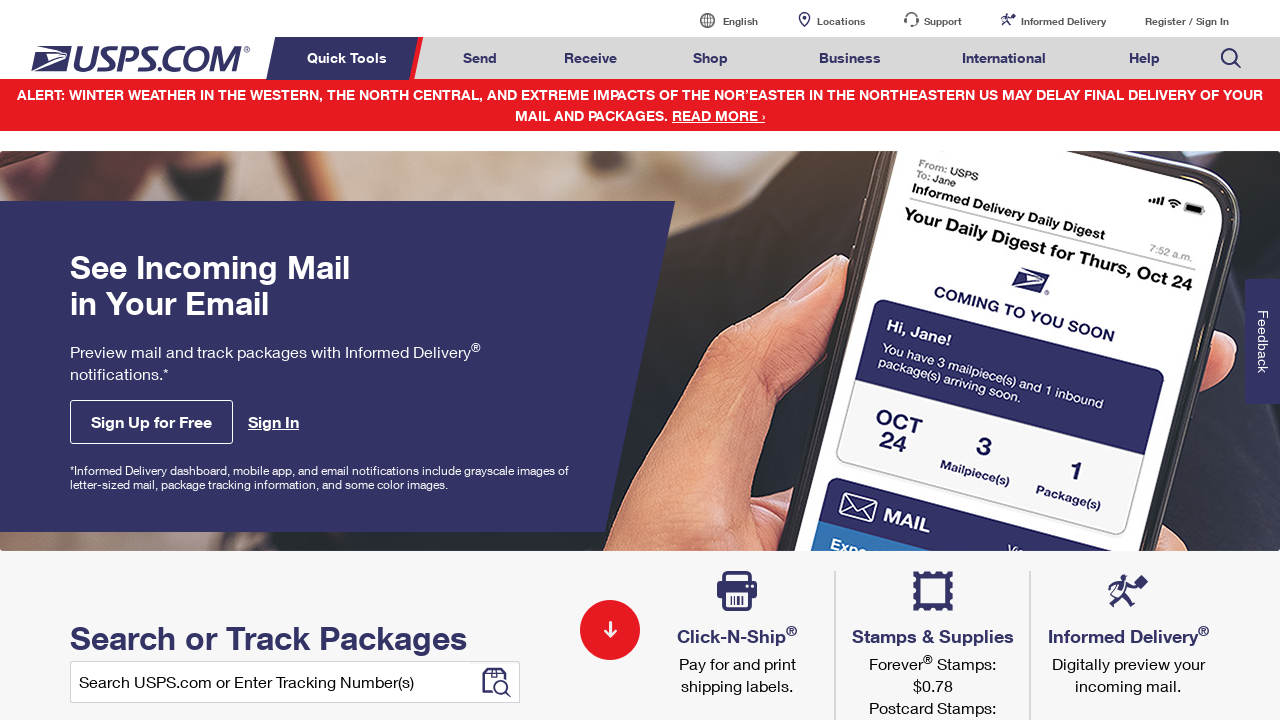

Hovered over the Send tab to reveal dropdown menu at (480, 58) on xpath=//*[@id='mail-ship-width']
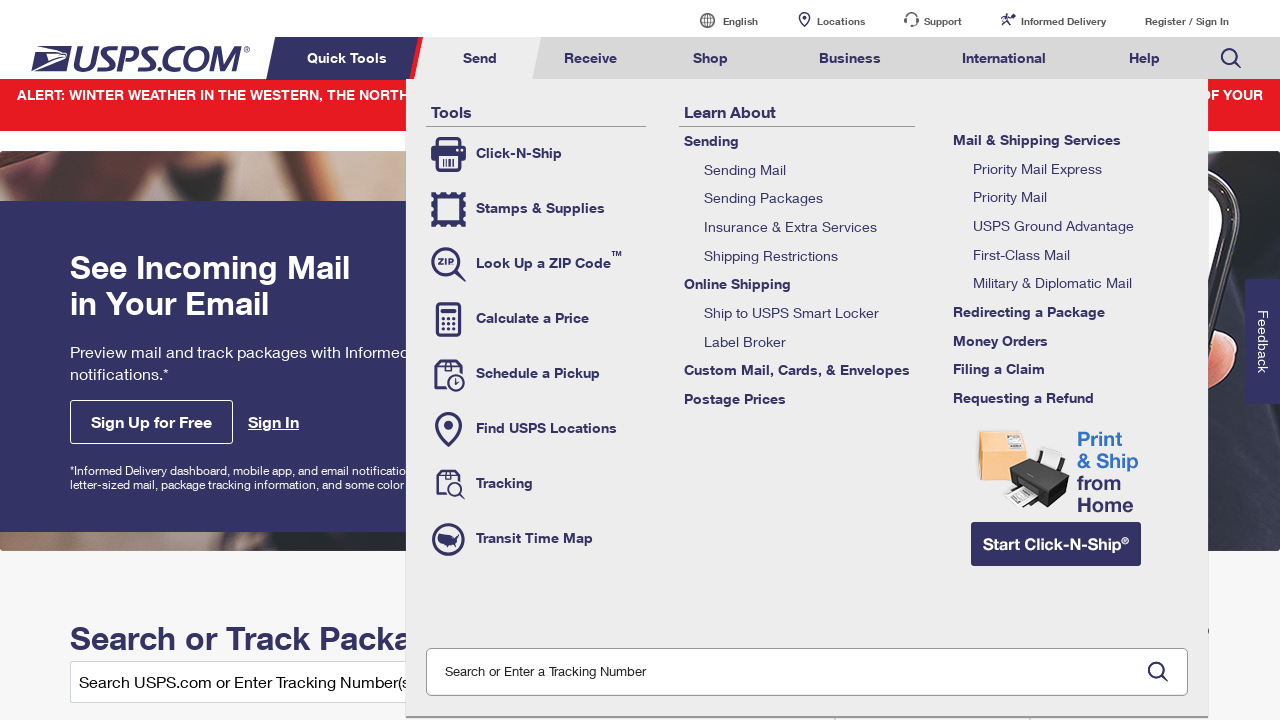

Clicked on 'Schedule a Pickup' option from the dropdown menu at (536, 374) on xpath=//a[text()='Schedule a Pickup']
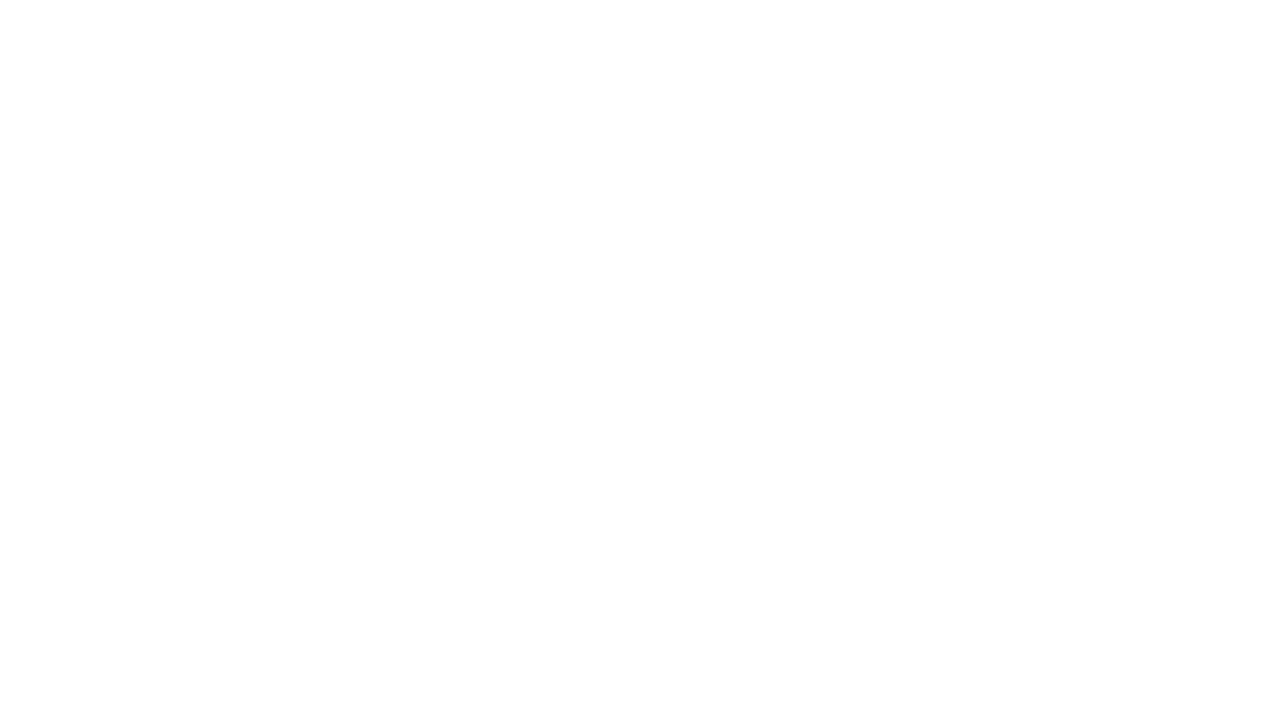

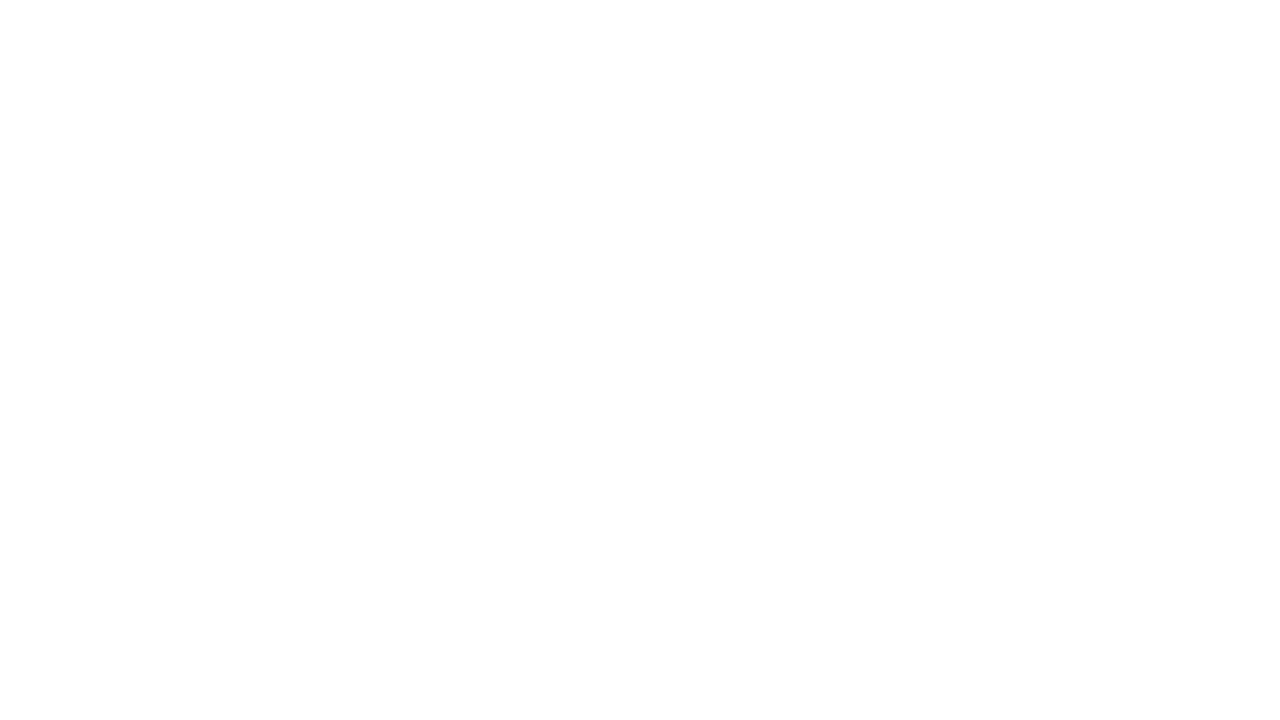